Navigates to OrangeHRM demo login page and retrieves the CSS color value of the Login button to verify its styling.

Starting URL: https://opensource-demo.orangehrmlive.com/web/index.php/auth/login

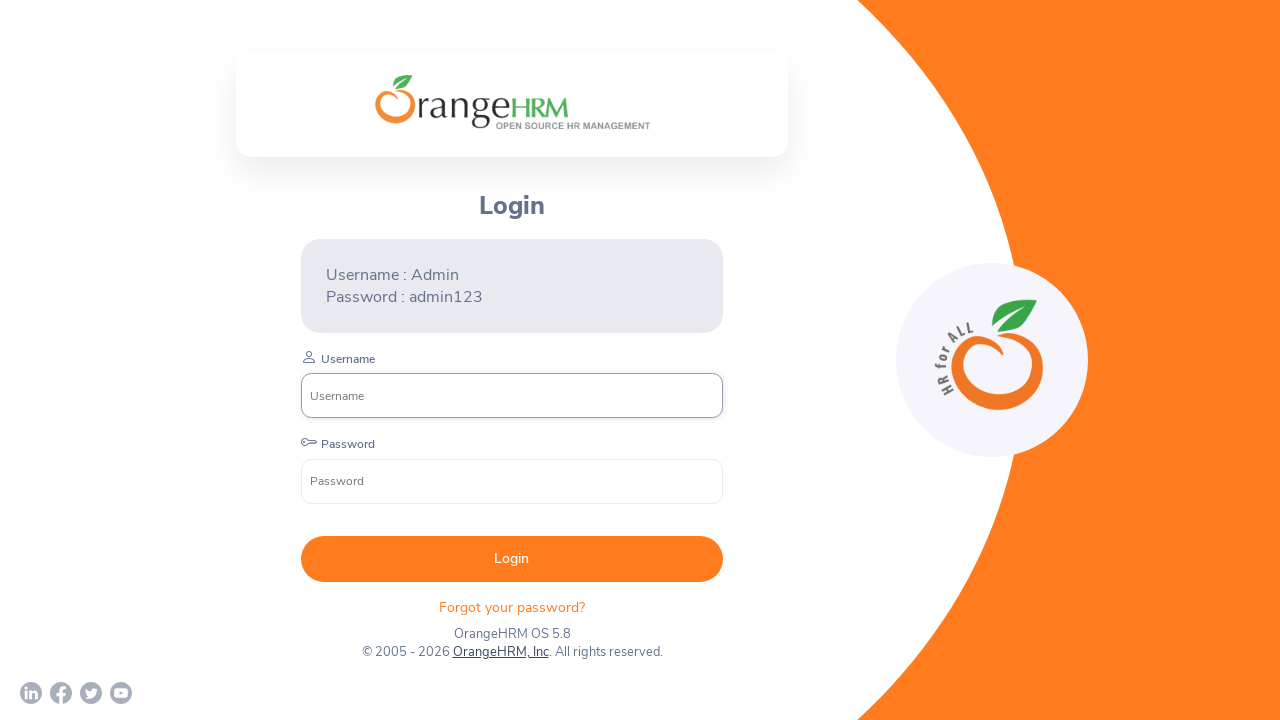

Login button became visible
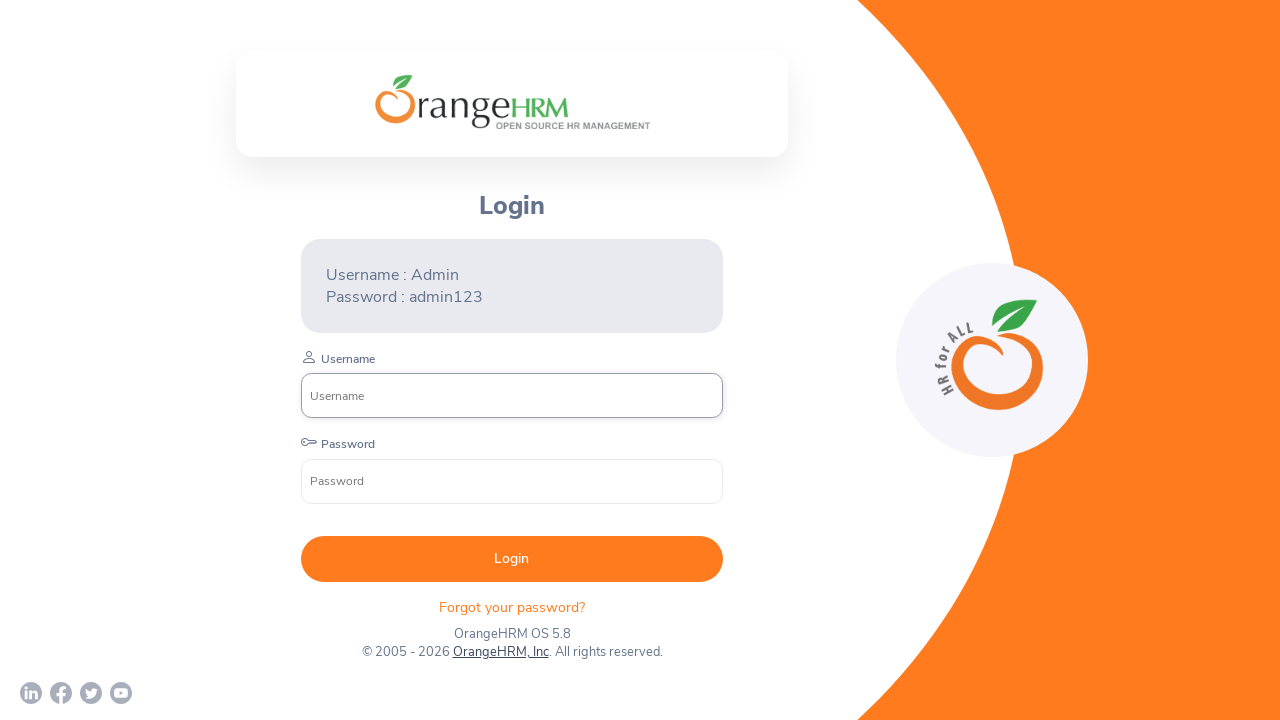

Retrieved CSS color value of login button: rgb(255, 255, 255)
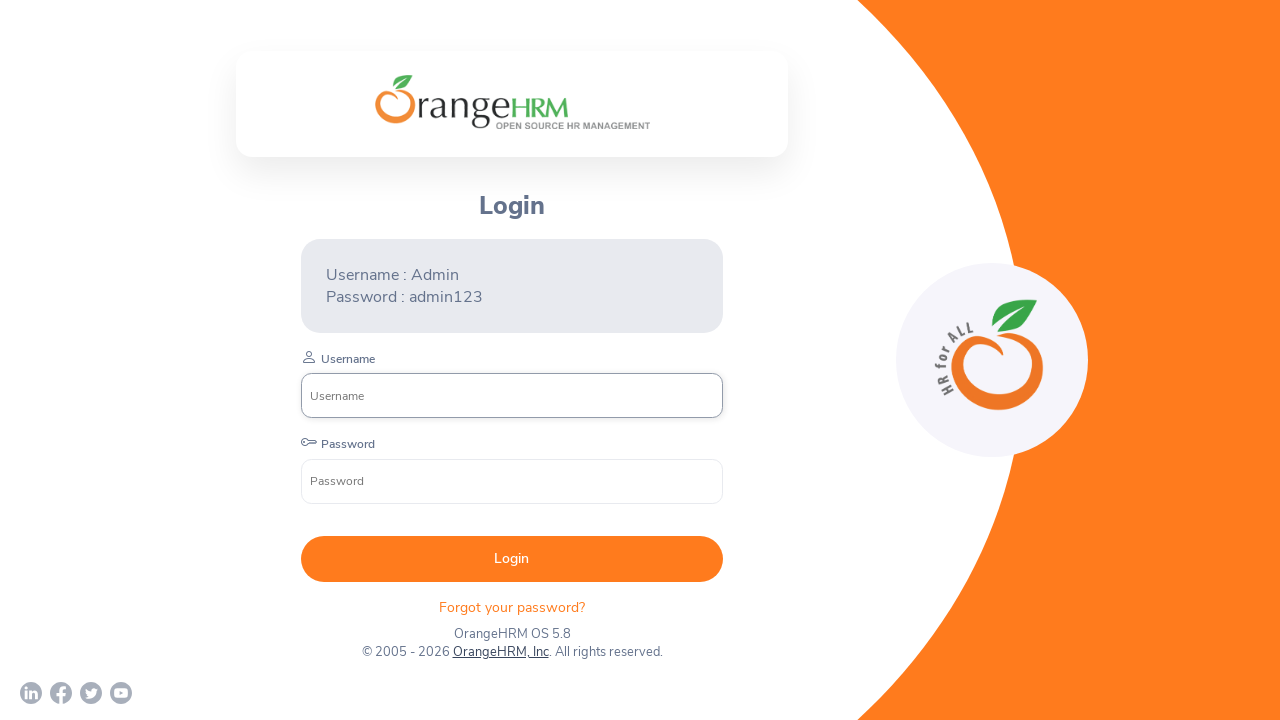

Printed login button color to console: rgb(255, 255, 255)
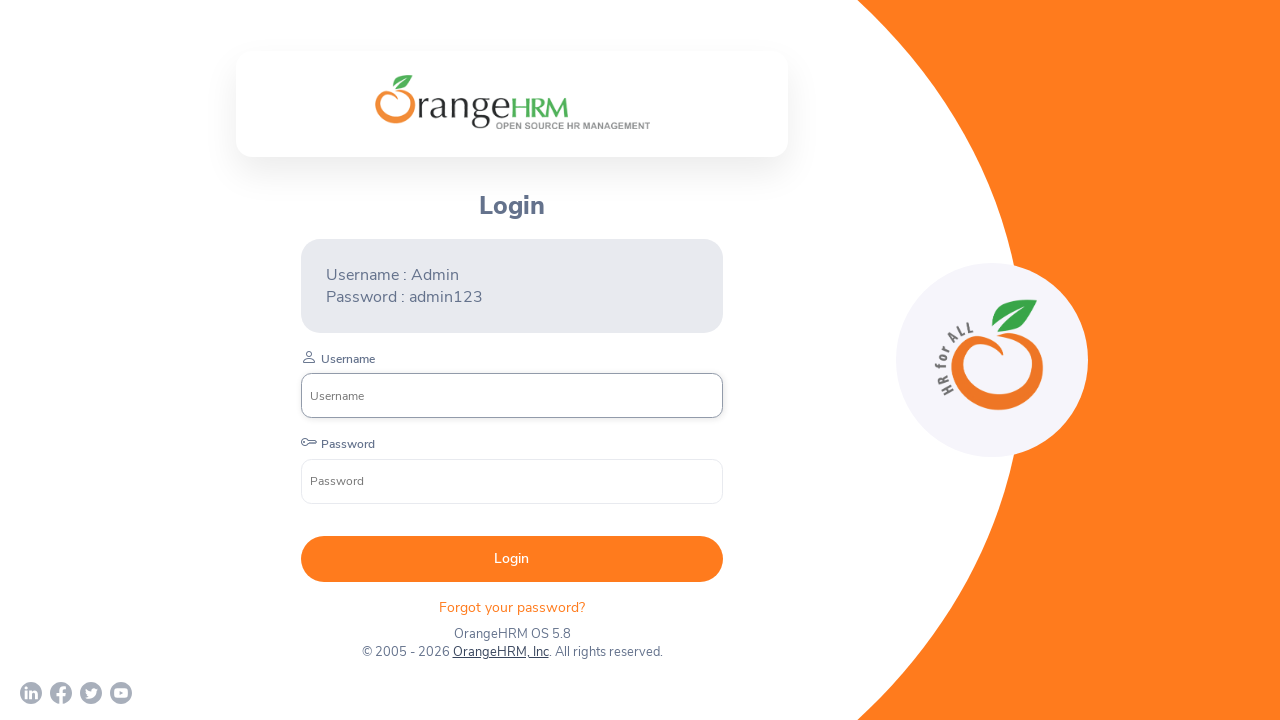

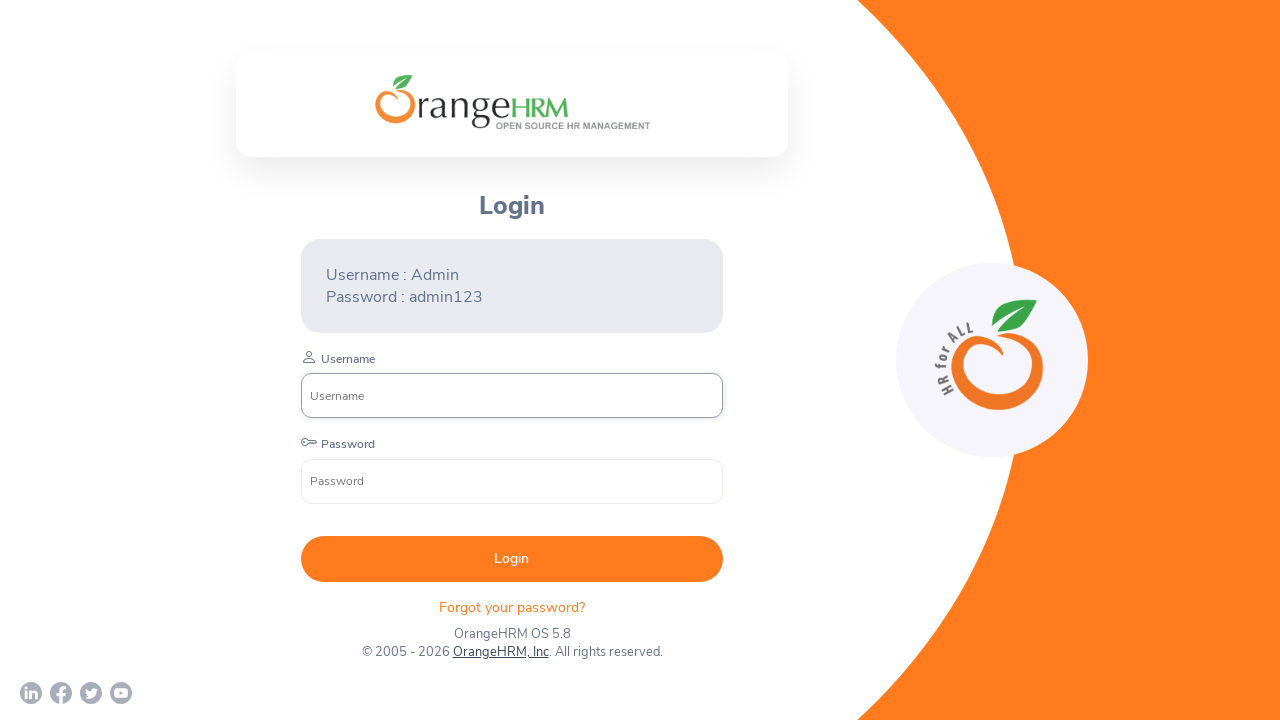